Tests clicking a home link that opens in a new window, then switches to the new window and verifies the URL

Starting URL: https://demoqa.com/links

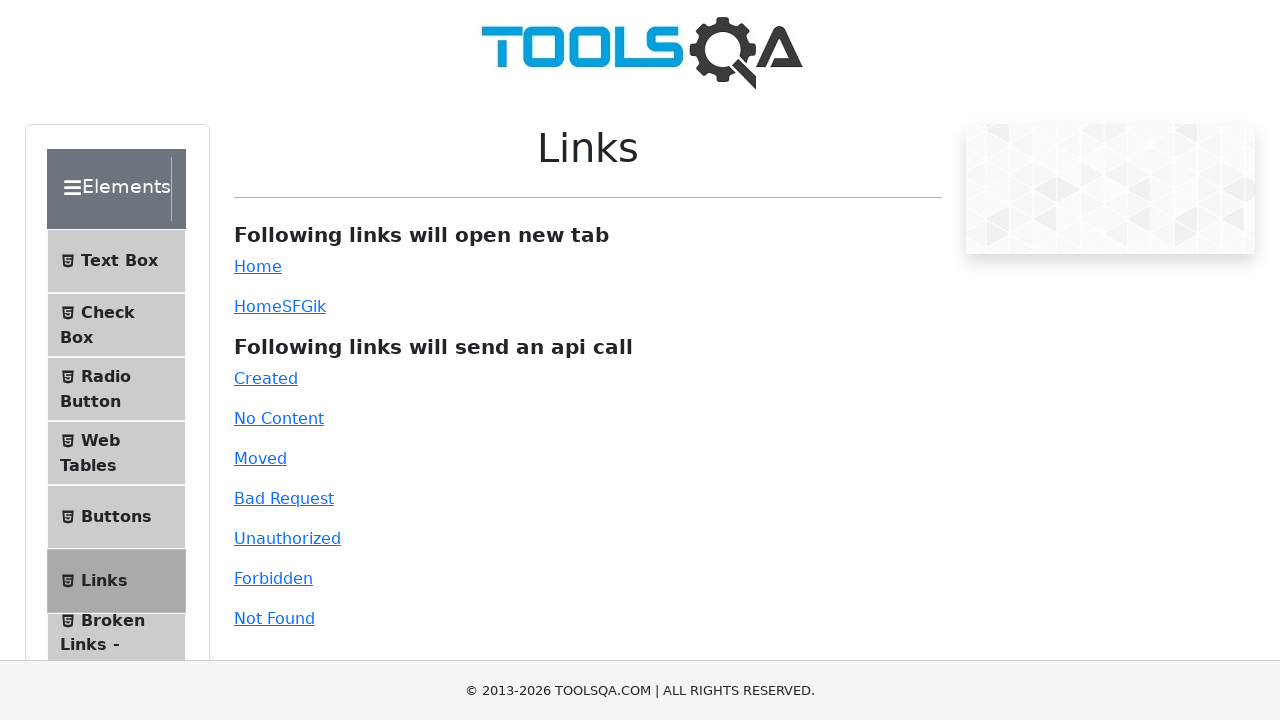

Scrolled down 1000 pixels to reveal links
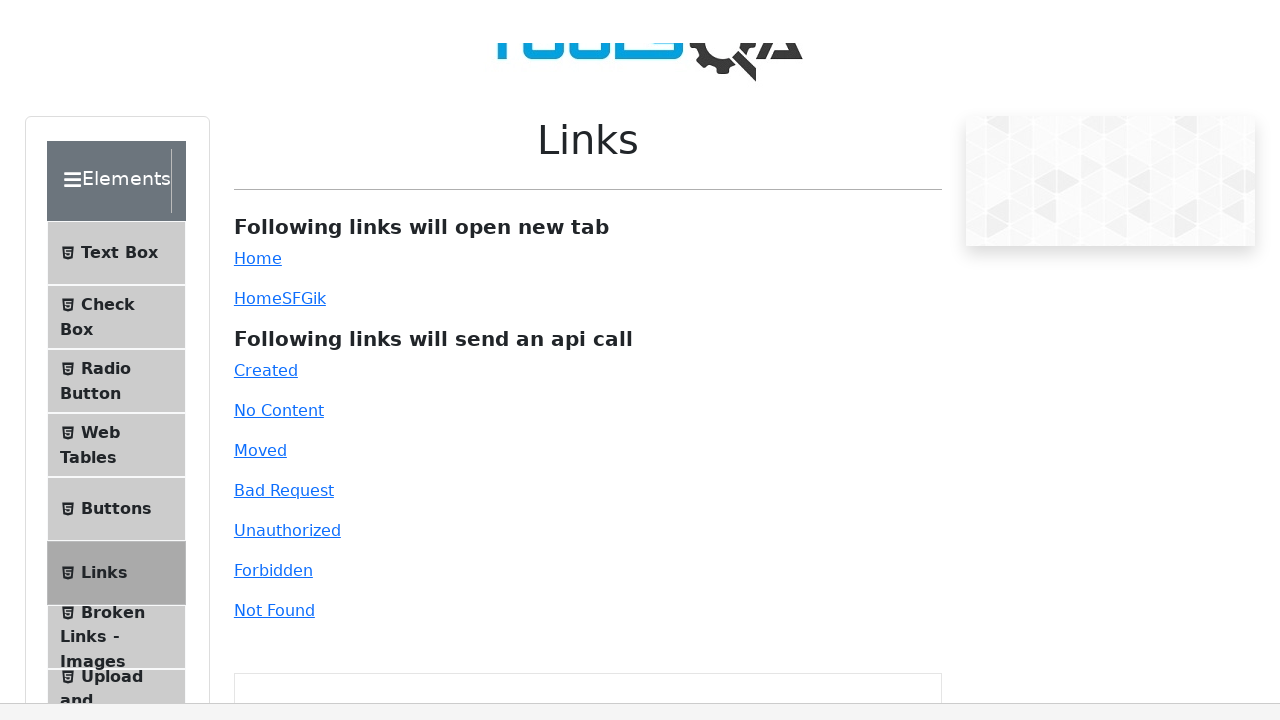

Clicked home link which opens in new window at (258, 10) on #simpleLink
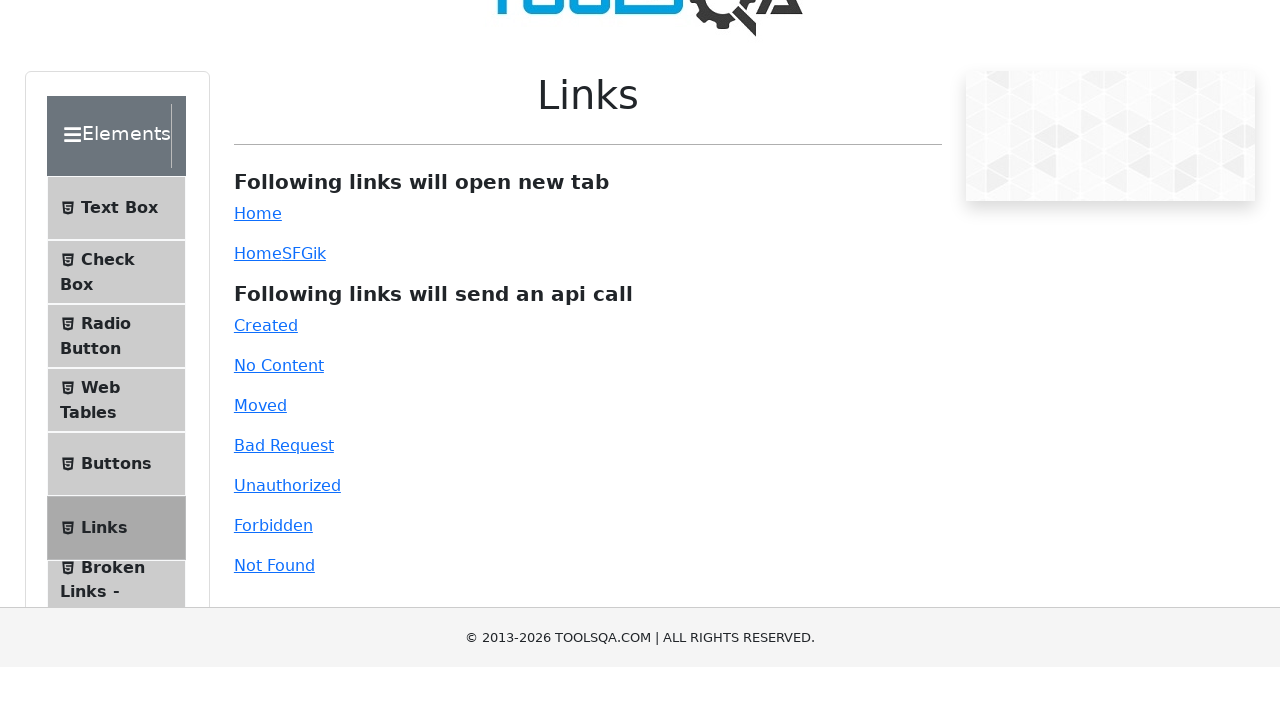

Switched to new window and waited for page load
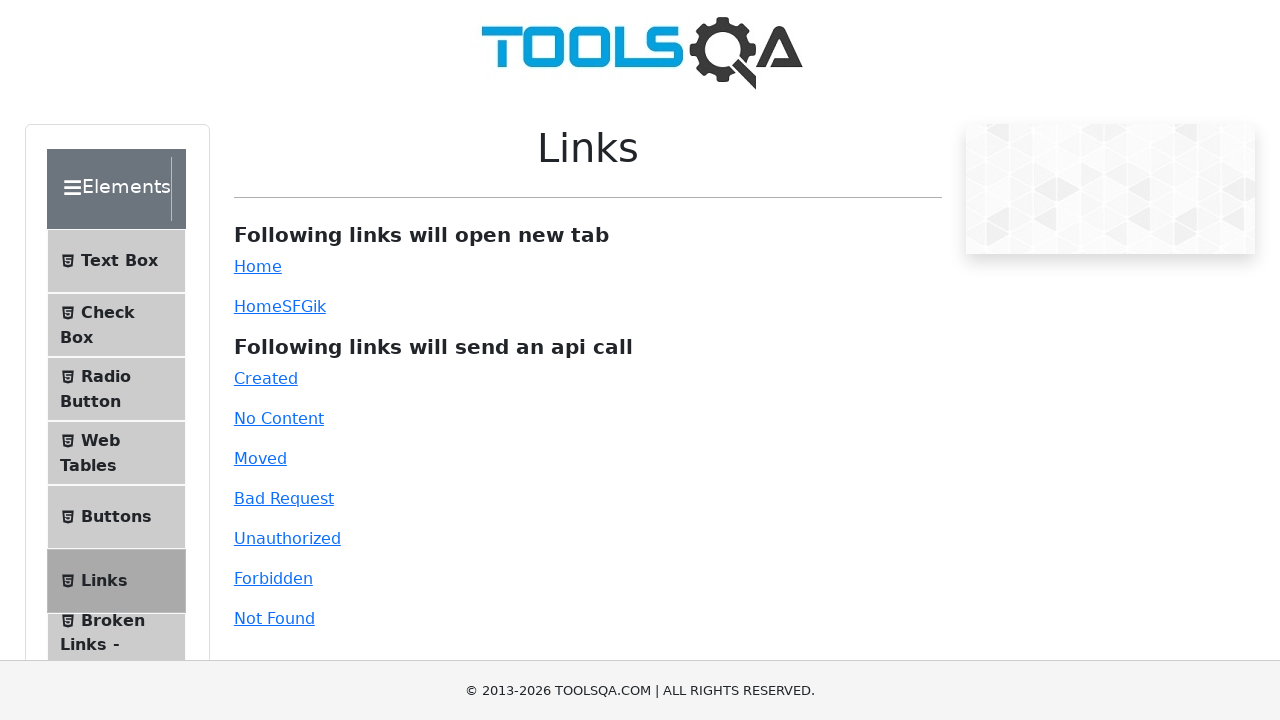

Verified new page URL is https://demoqa.com/
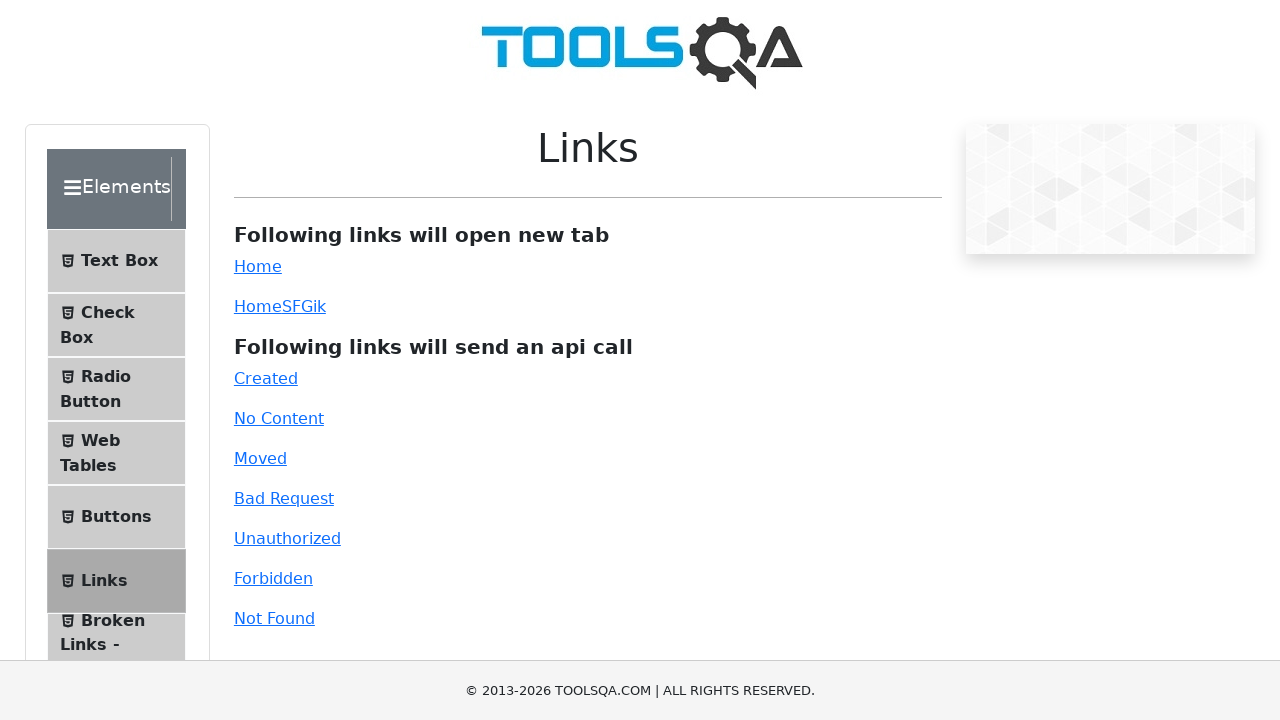

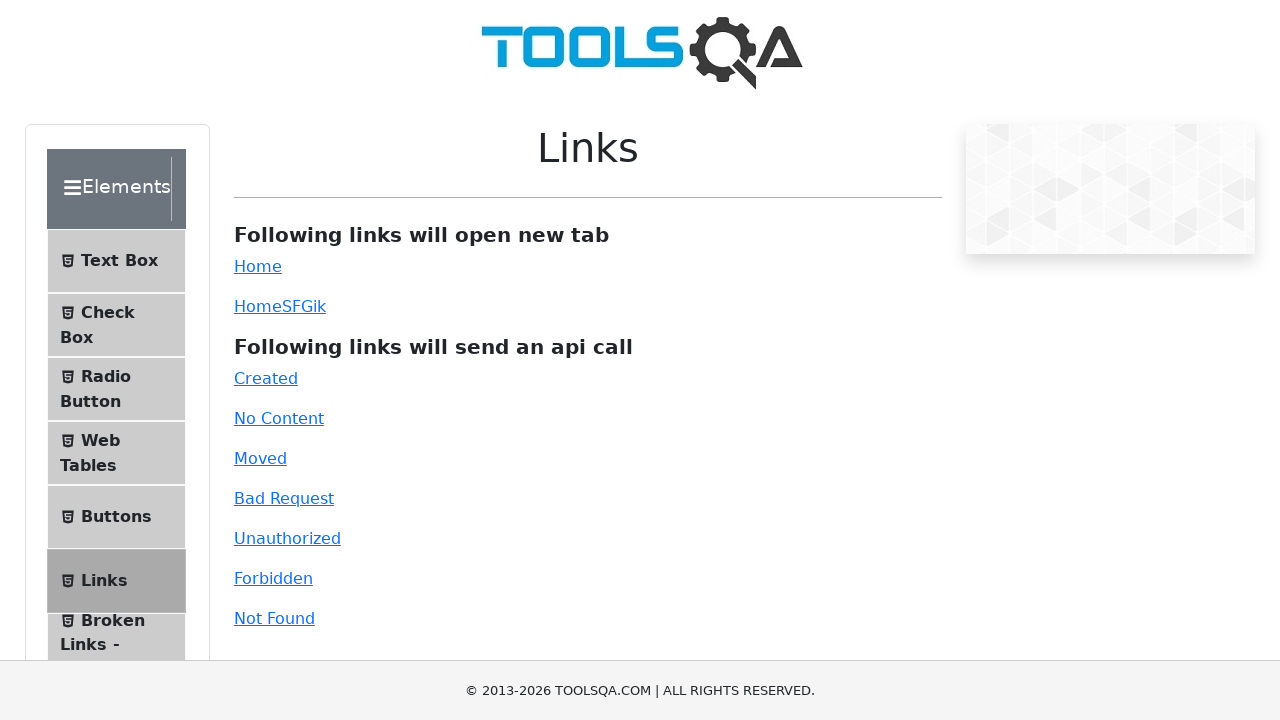